Tests dropdown selection functionality on W3Schools HTML editor by switching to an iframe and selecting different car options from a dropdown menu

Starting URL: https://www.w3schools.com/html/tryit.asp?filename=tryhtml_elem_select

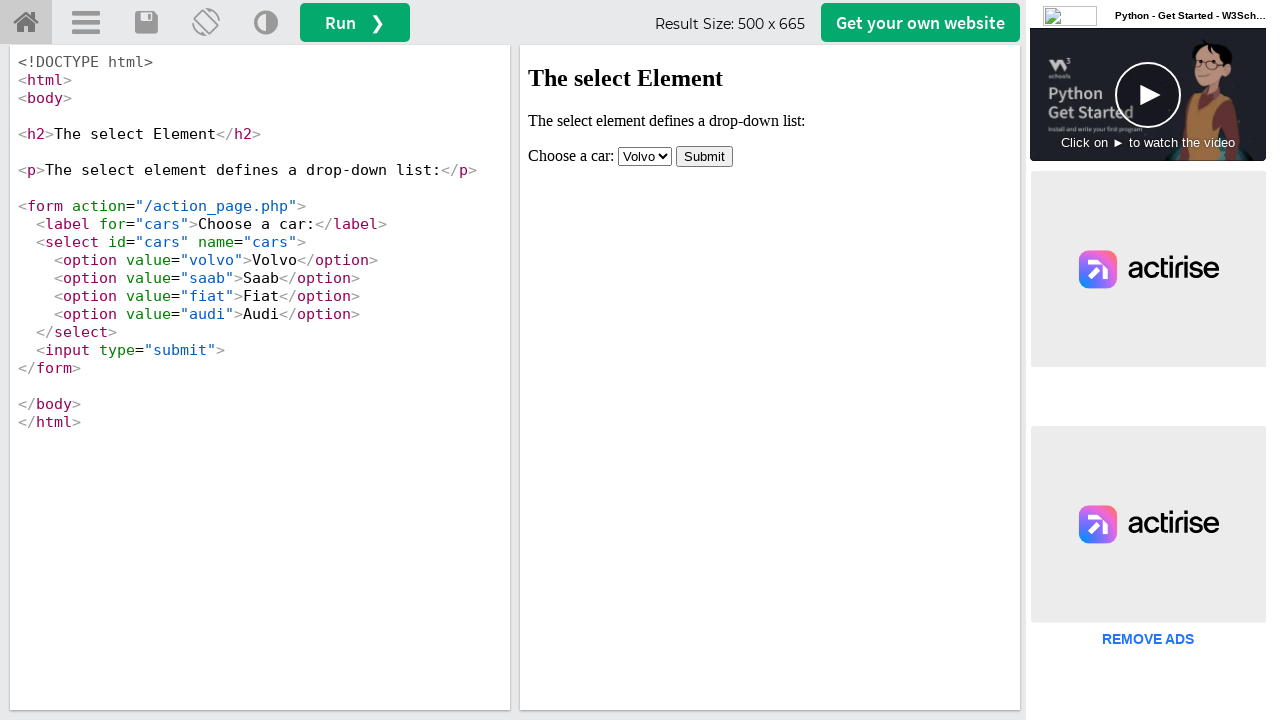

Located the iframe element for W3Schools HTML editor
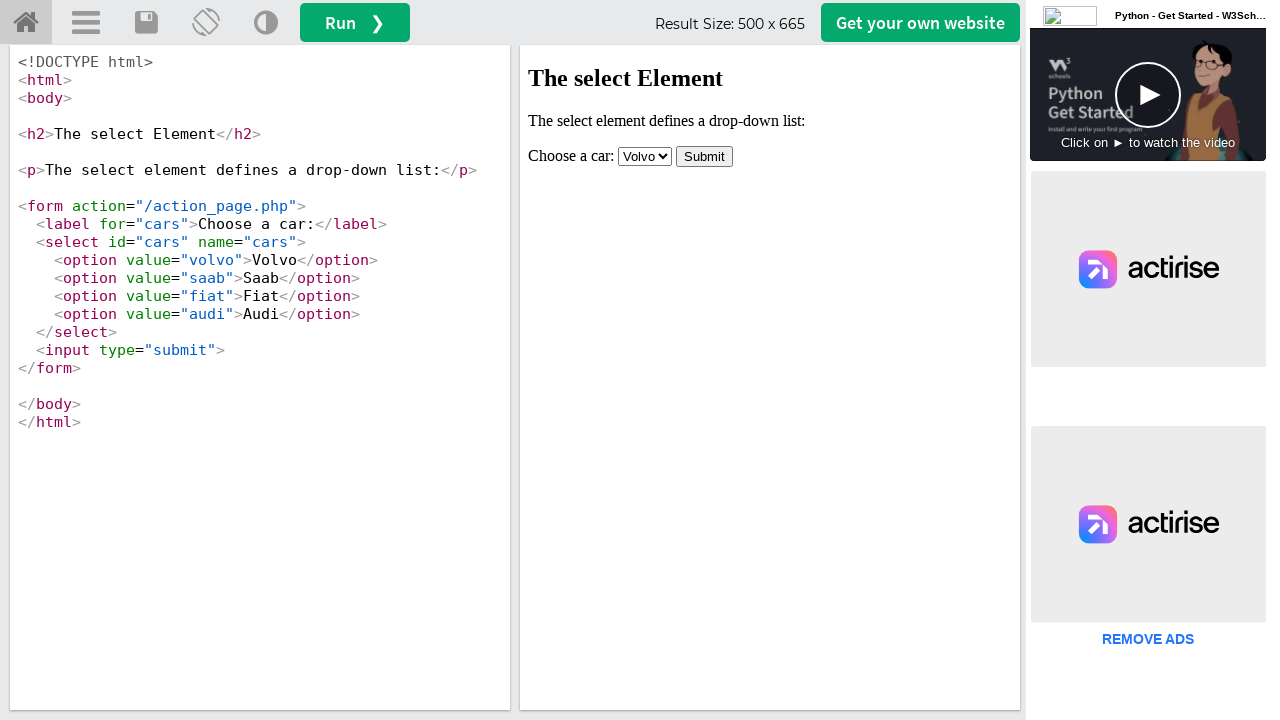

Located the car dropdown menu in the iframe
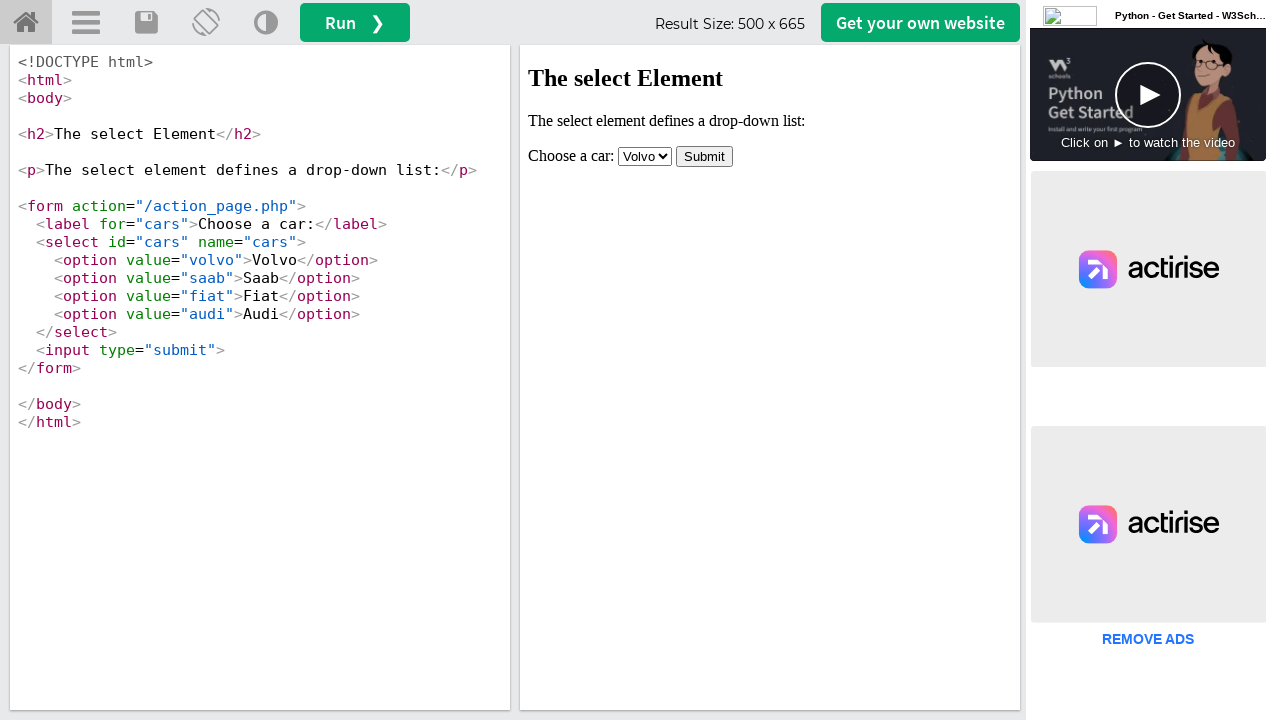

Selected 'Saab' from the dropdown menu on iframe[name='iframeResult'] >> internal:control=enter-frame >> select[name='cars
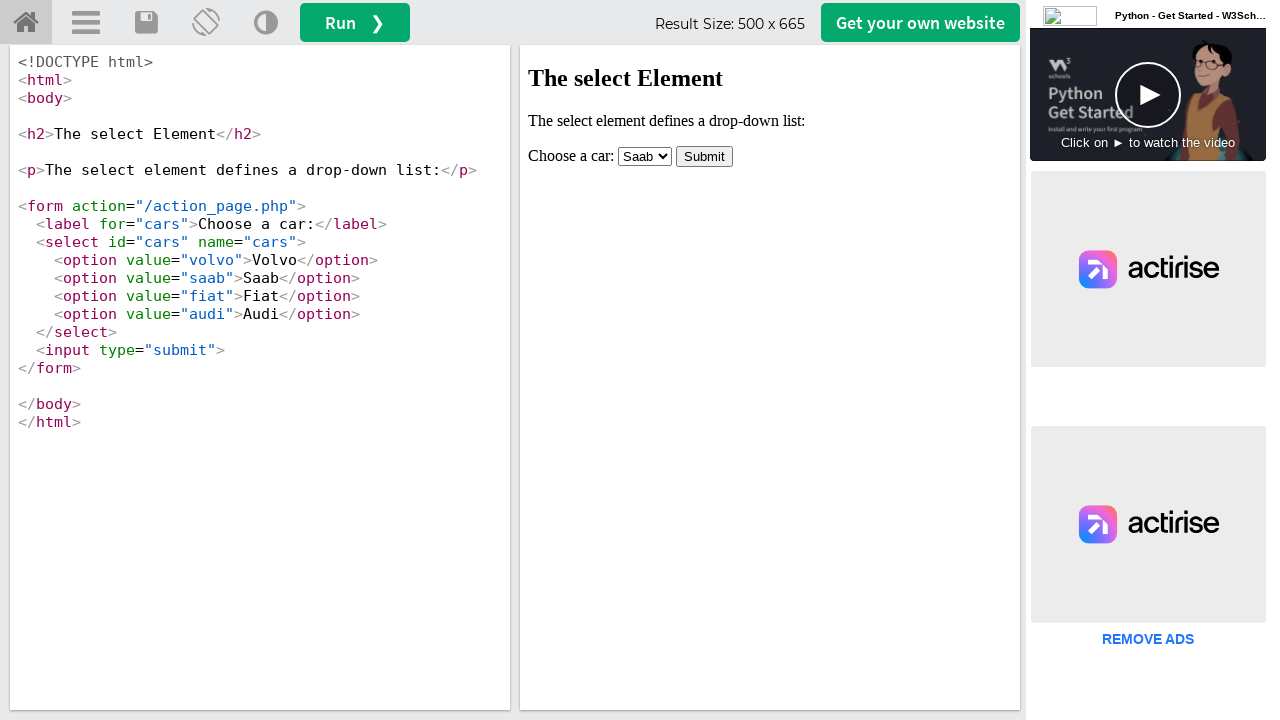

Waited 2 seconds after selecting Saab
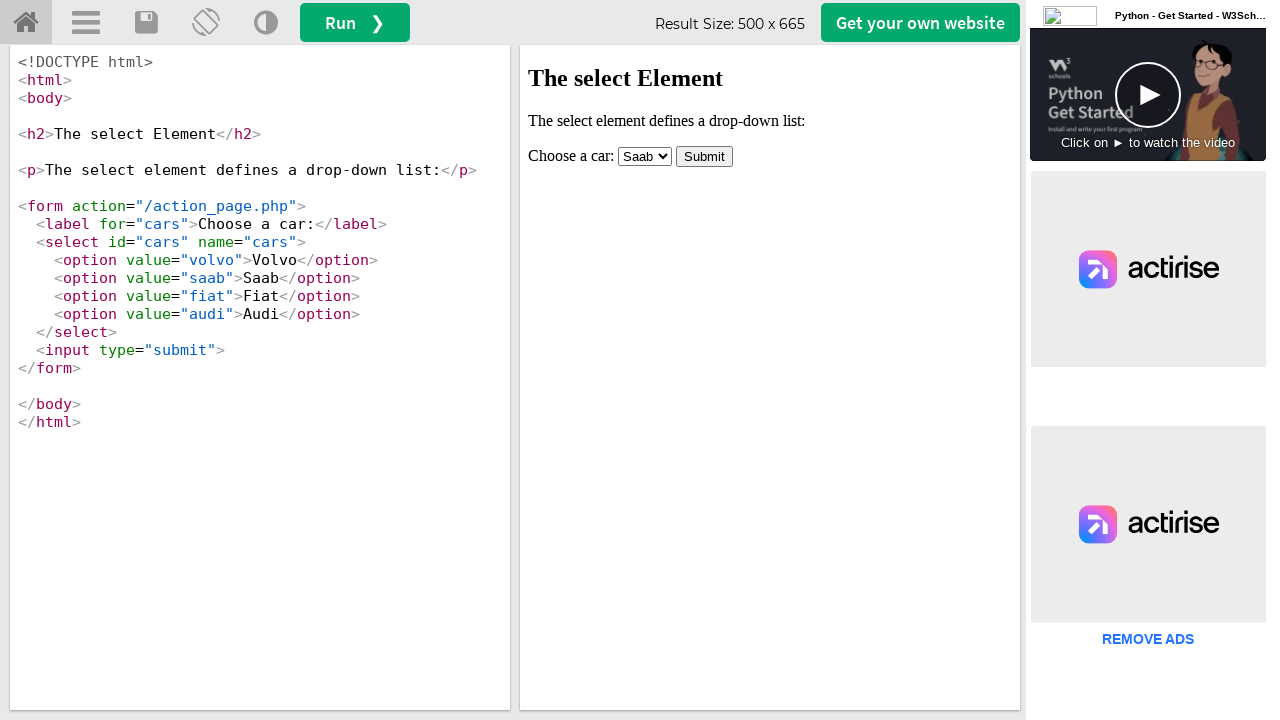

Selected 'Volvo' from the dropdown menu on iframe[name='iframeResult'] >> internal:control=enter-frame >> select[name='cars
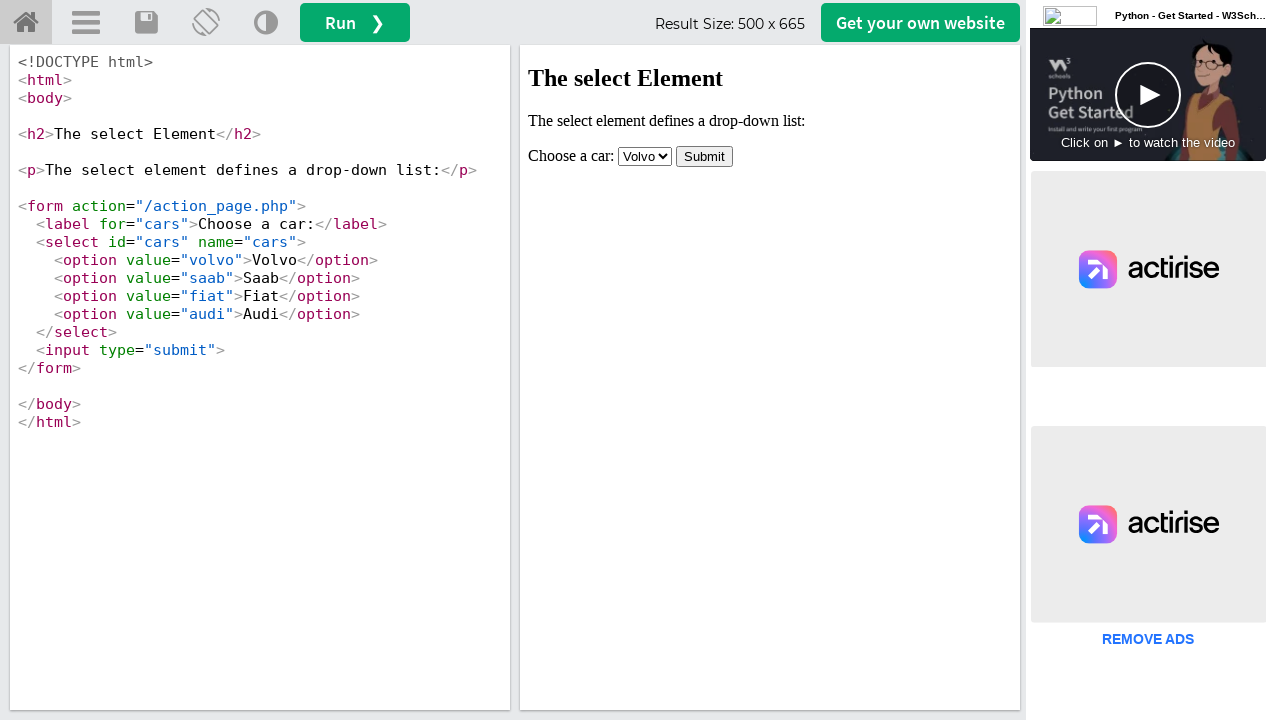

Waited 2 seconds after selecting Volvo
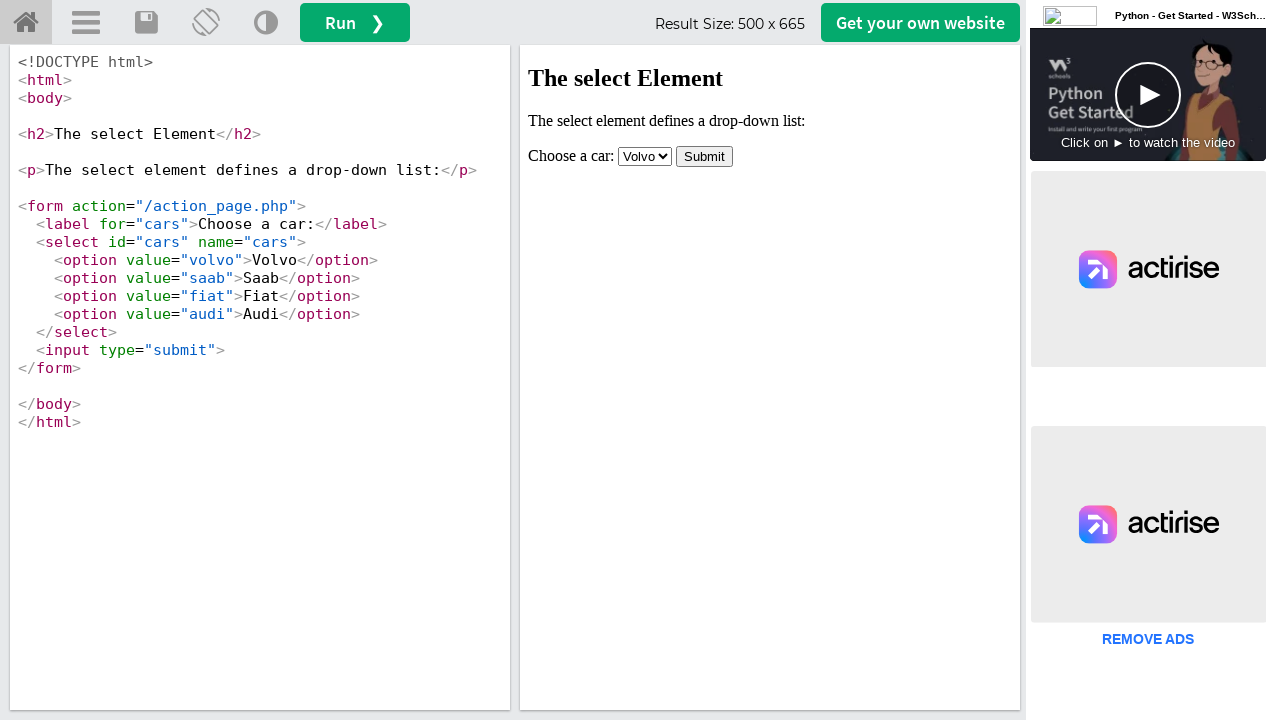

Selected 'Fiat' from the dropdown menu on iframe[name='iframeResult'] >> internal:control=enter-frame >> select[name='cars
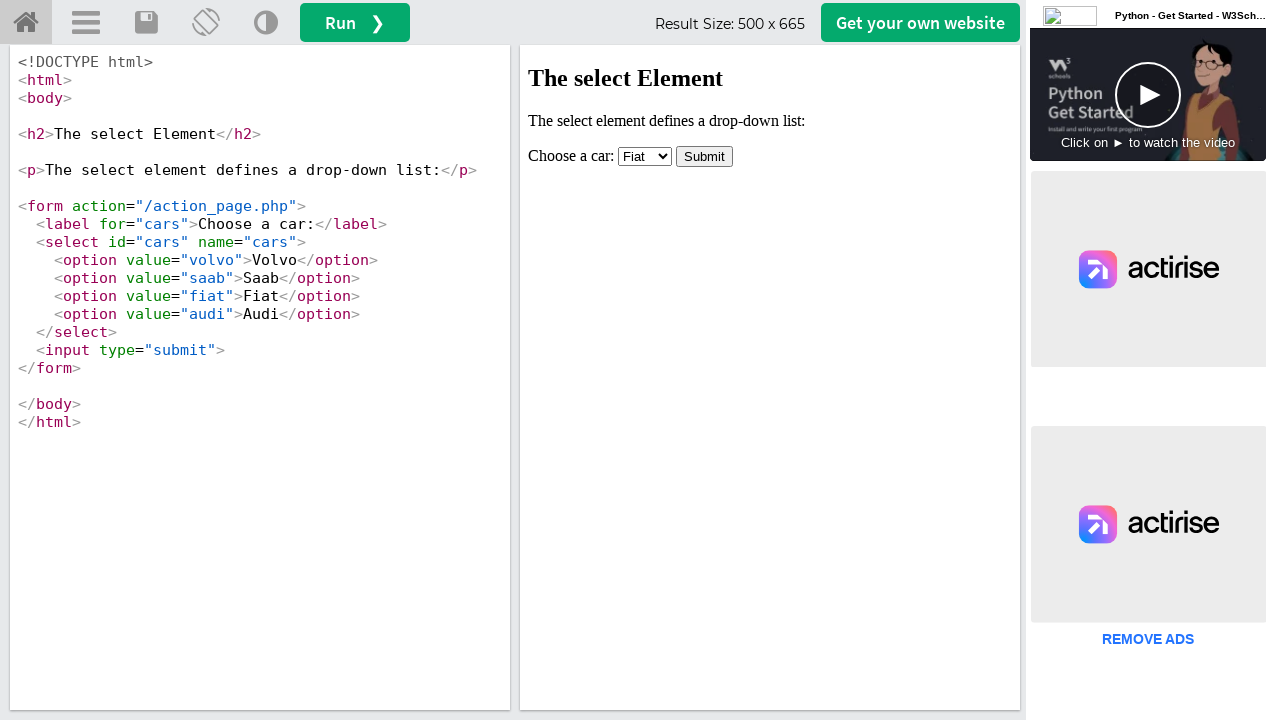

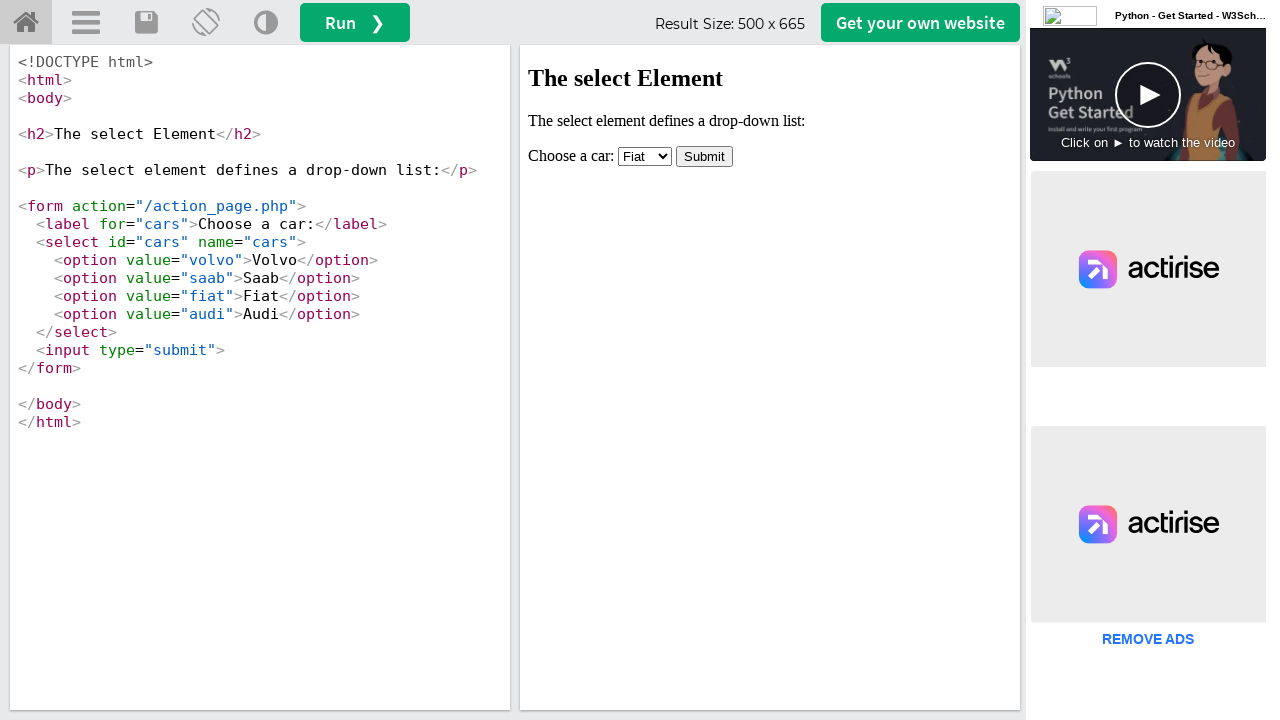